Tests the add-to-cart functionality on a demo e-commerce site by clicking the add to cart button on a product and verifying the product appears in the cart with the correct name.

Starting URL: https://bstackdemo.com/

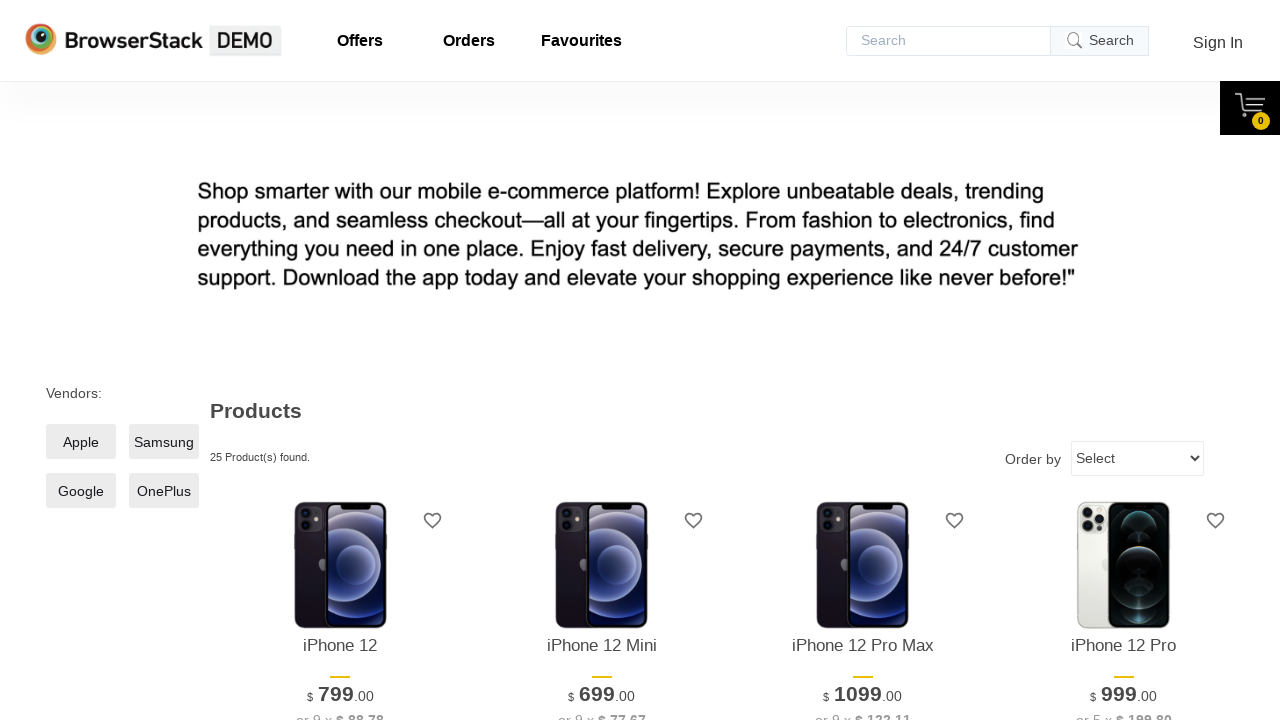

Waited for page title to contain 'StackDemo'
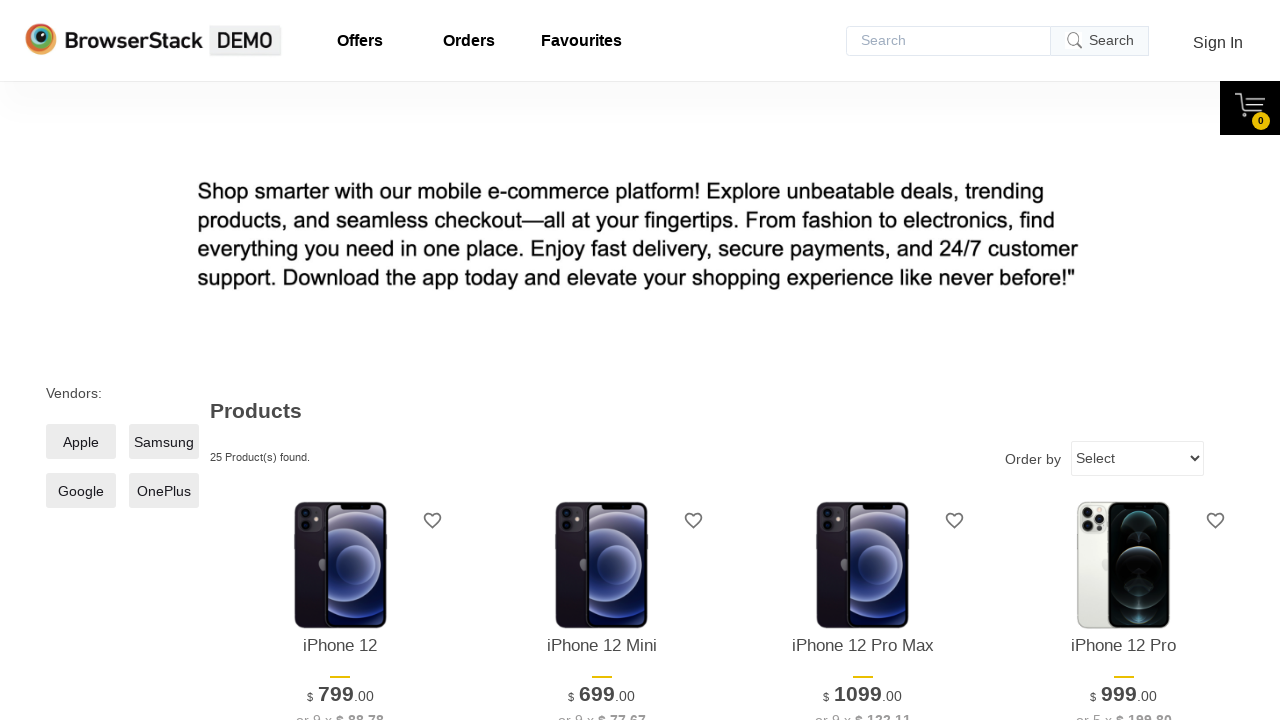

First product element is visible
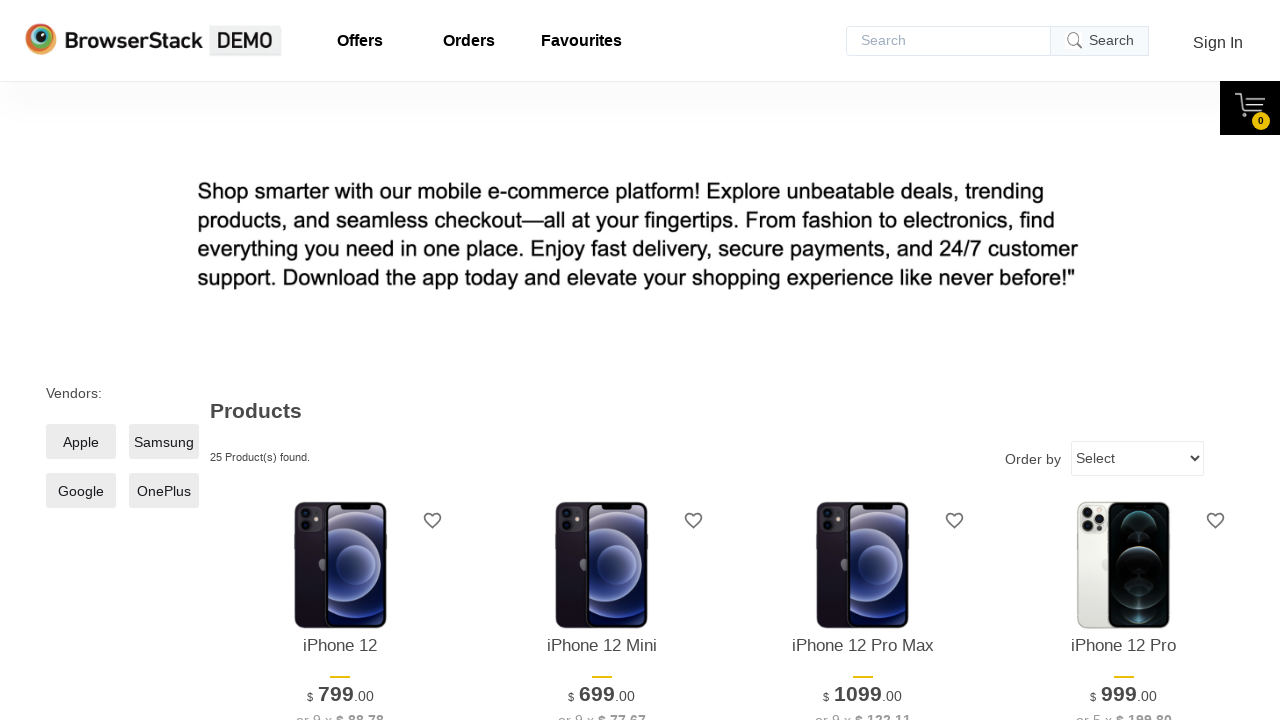

Retrieved product name: 'iPhone 12'
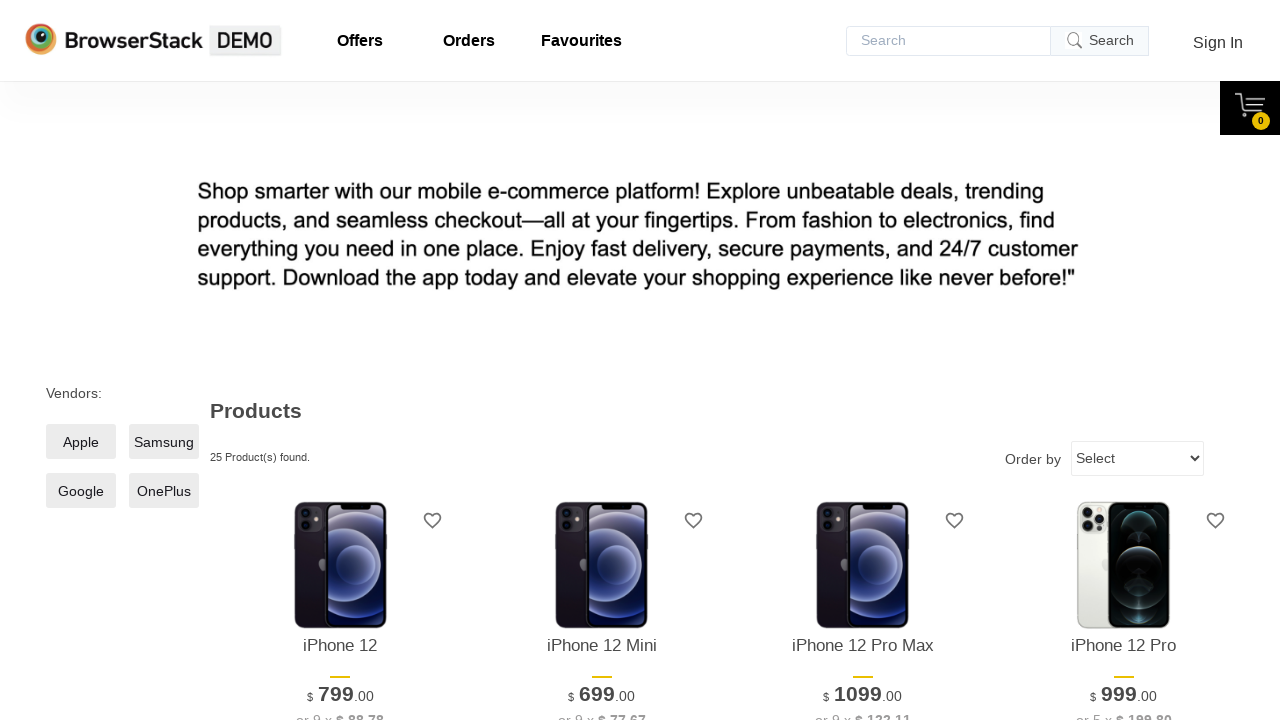

Add to cart button is visible
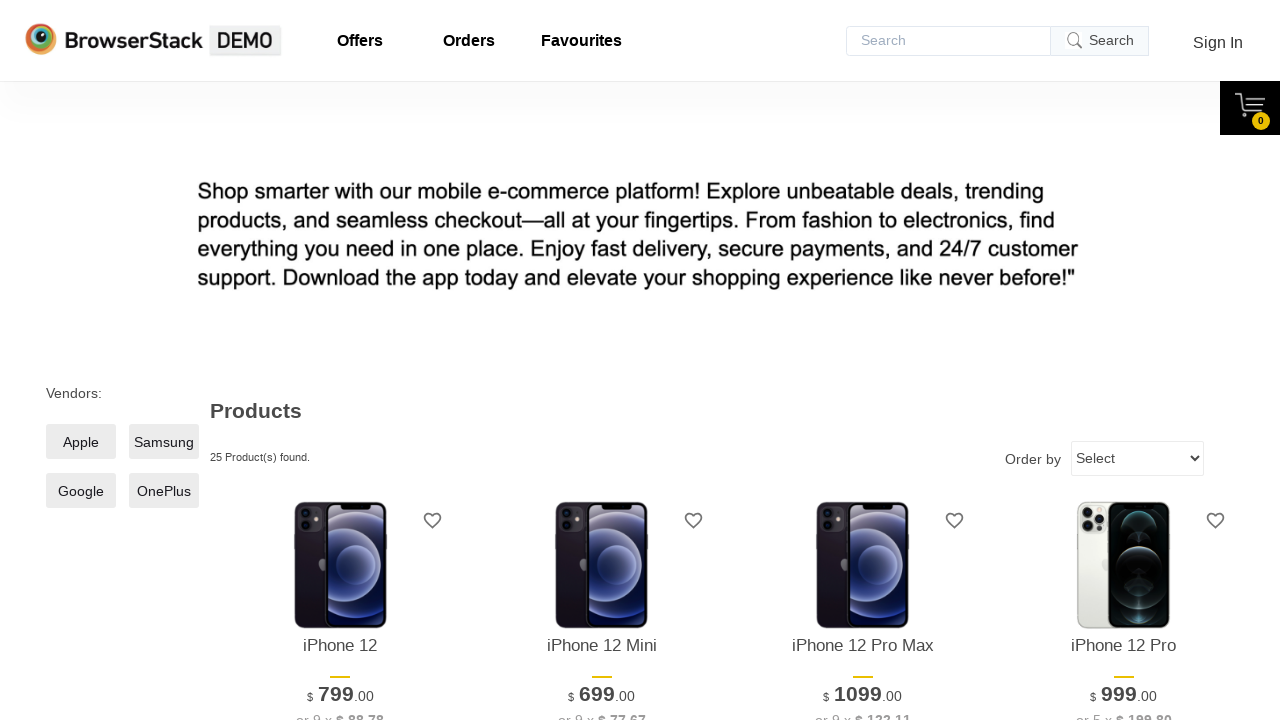

Clicked add to cart button for the product at (340, 361) on xpath=//*[@id="1"]/div[4]
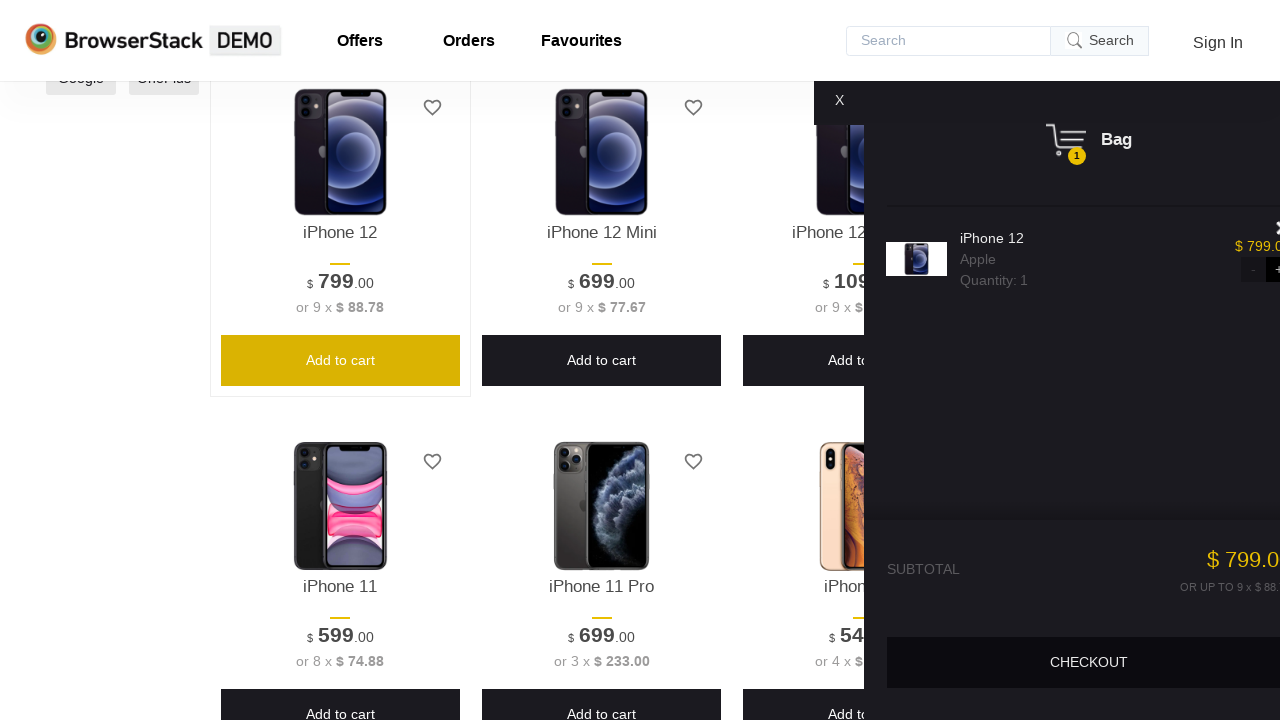

Cart pane is now visible
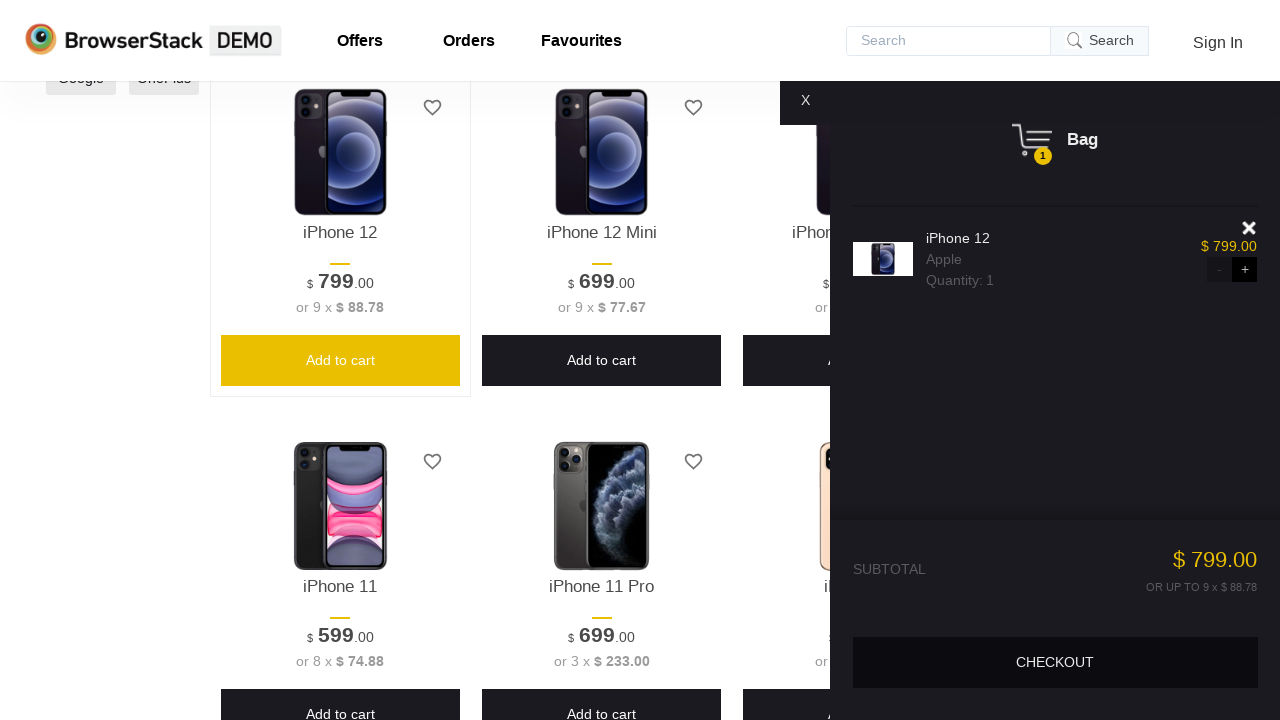

Product in cart is visible
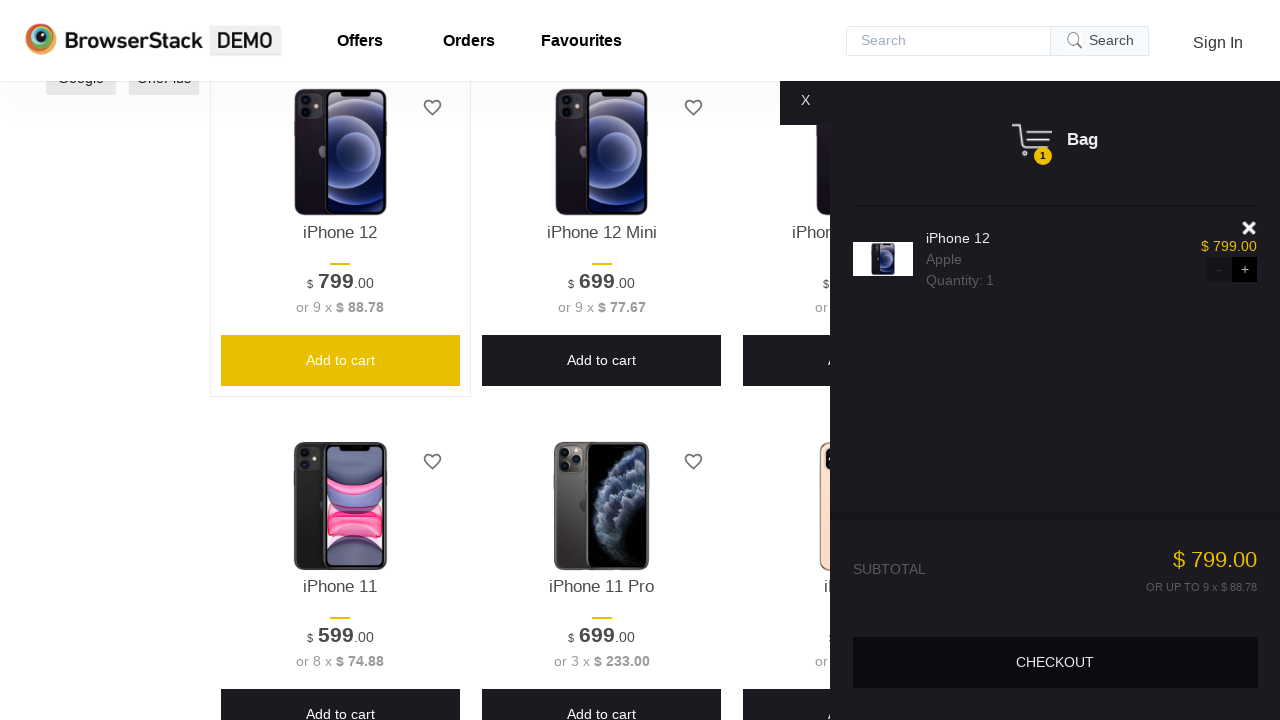

Retrieved product name from cart: 'iPhone 12'
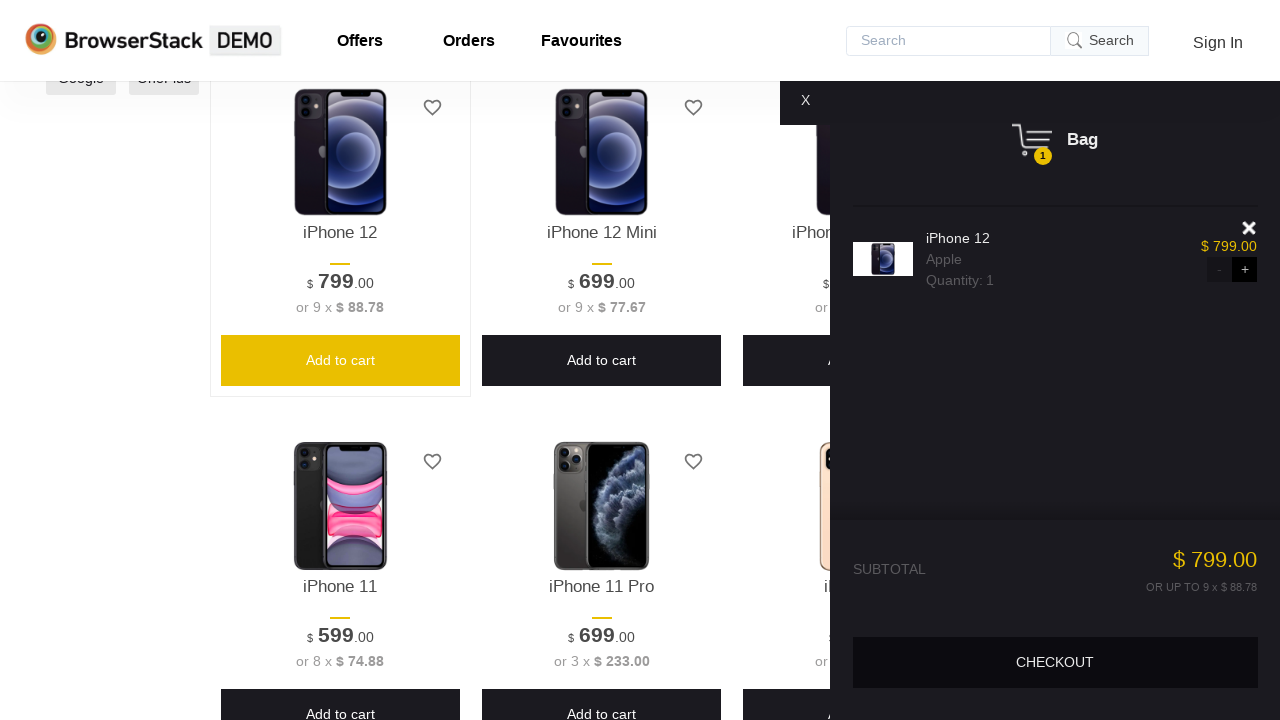

Product verification passed: 'iPhone 12' matches cart item
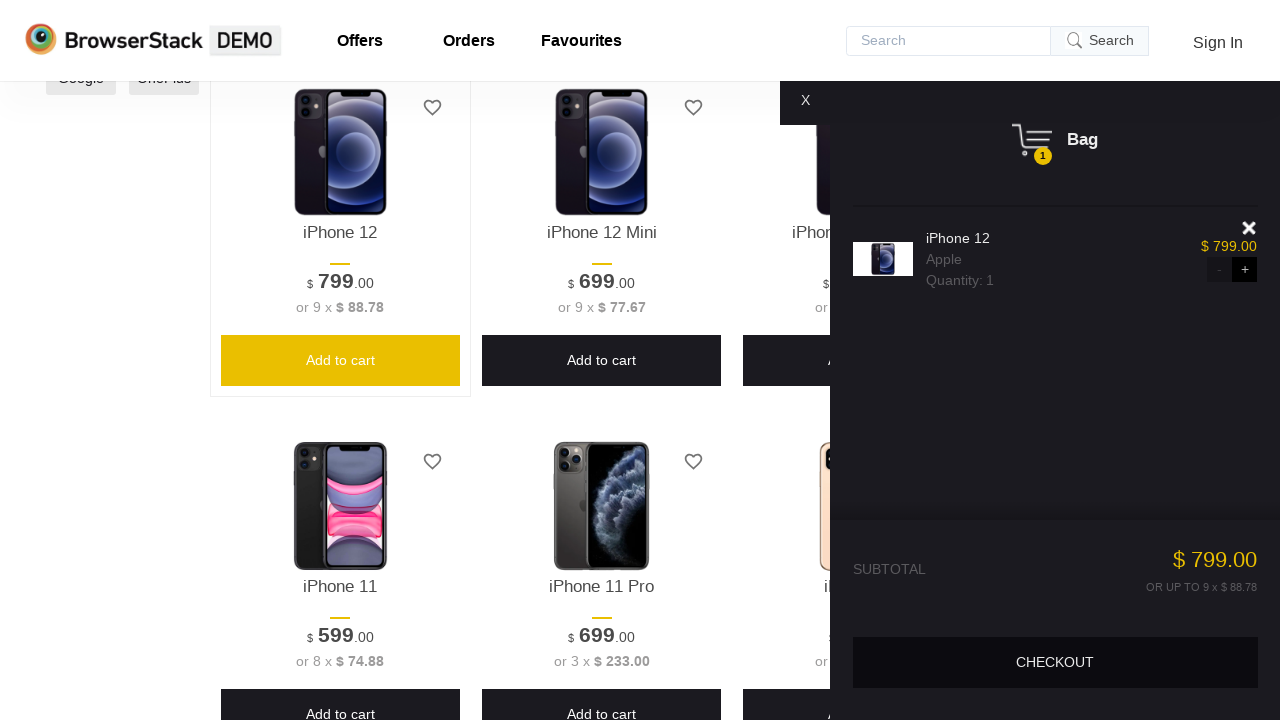

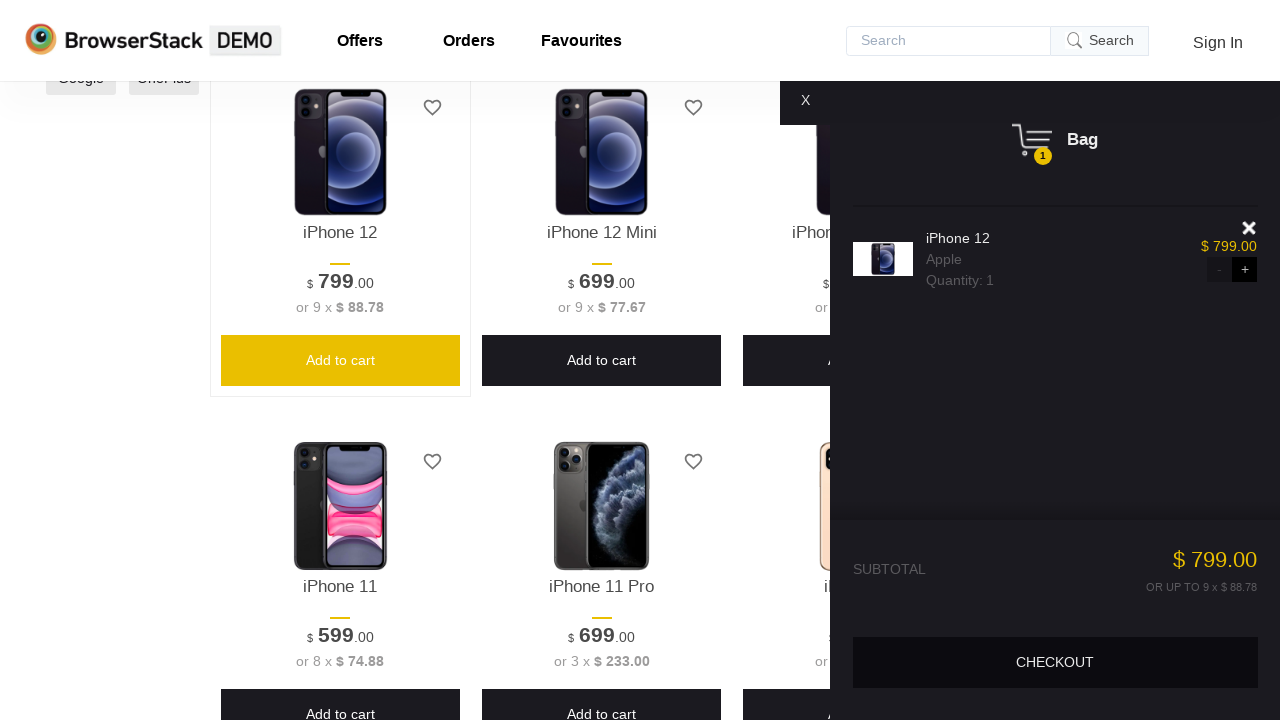